Tests limiting webdriver scope by counting links in different sections of a page, then opens footer column links in new tabs and switches between them

Starting URL: https://rahulshettyacademy.com/AutomationPractice/

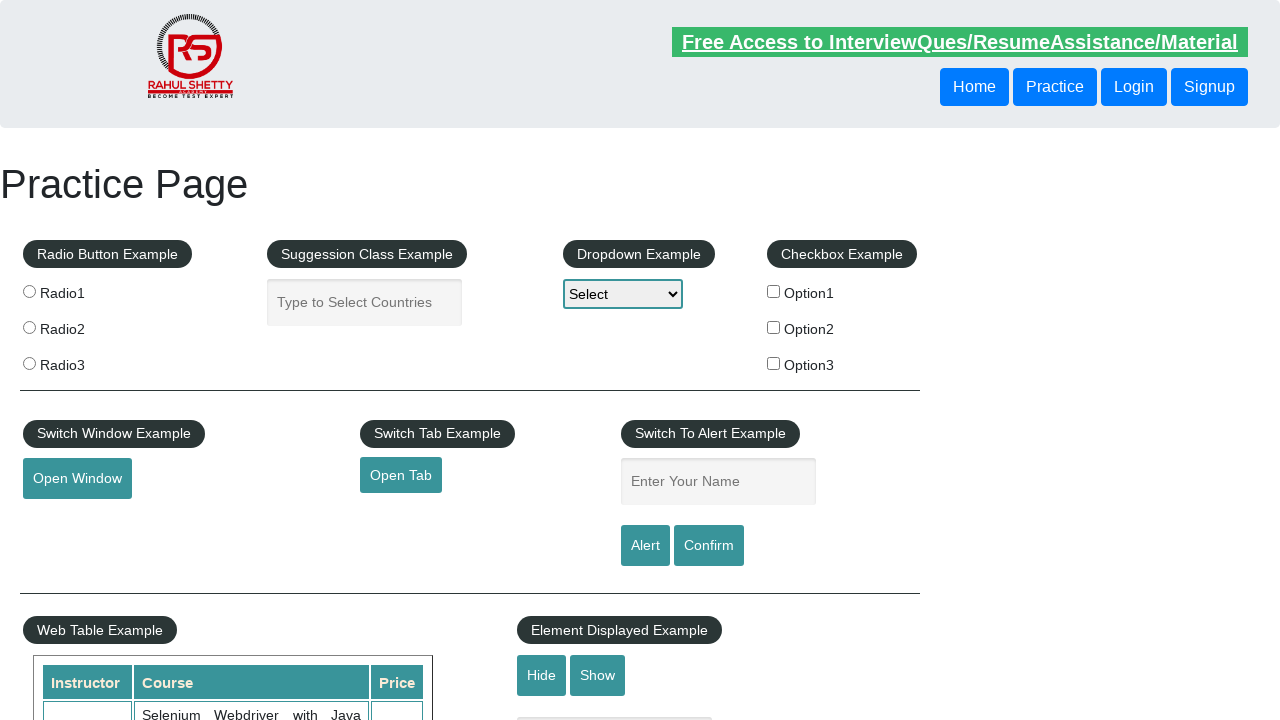

Counted all links on page: 27 total links found
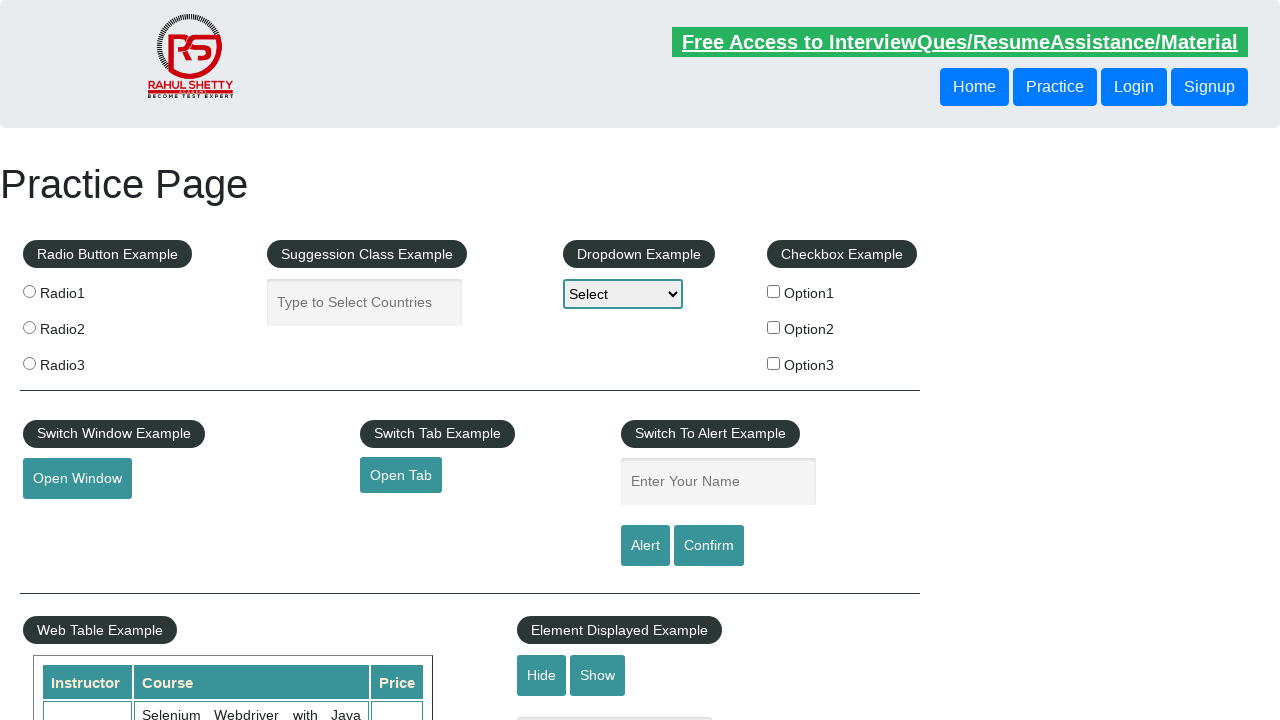

Located footer section with ID 'gf-BIG'
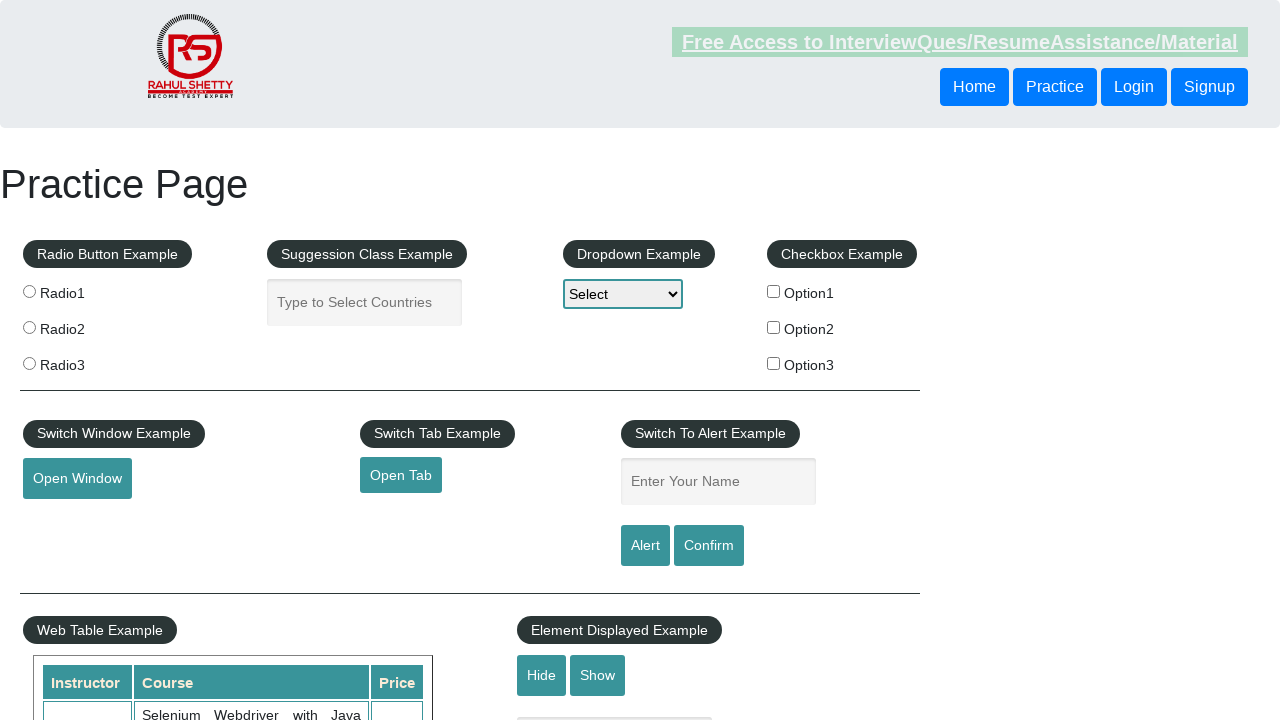

Counted footer links: 20 links found in footer
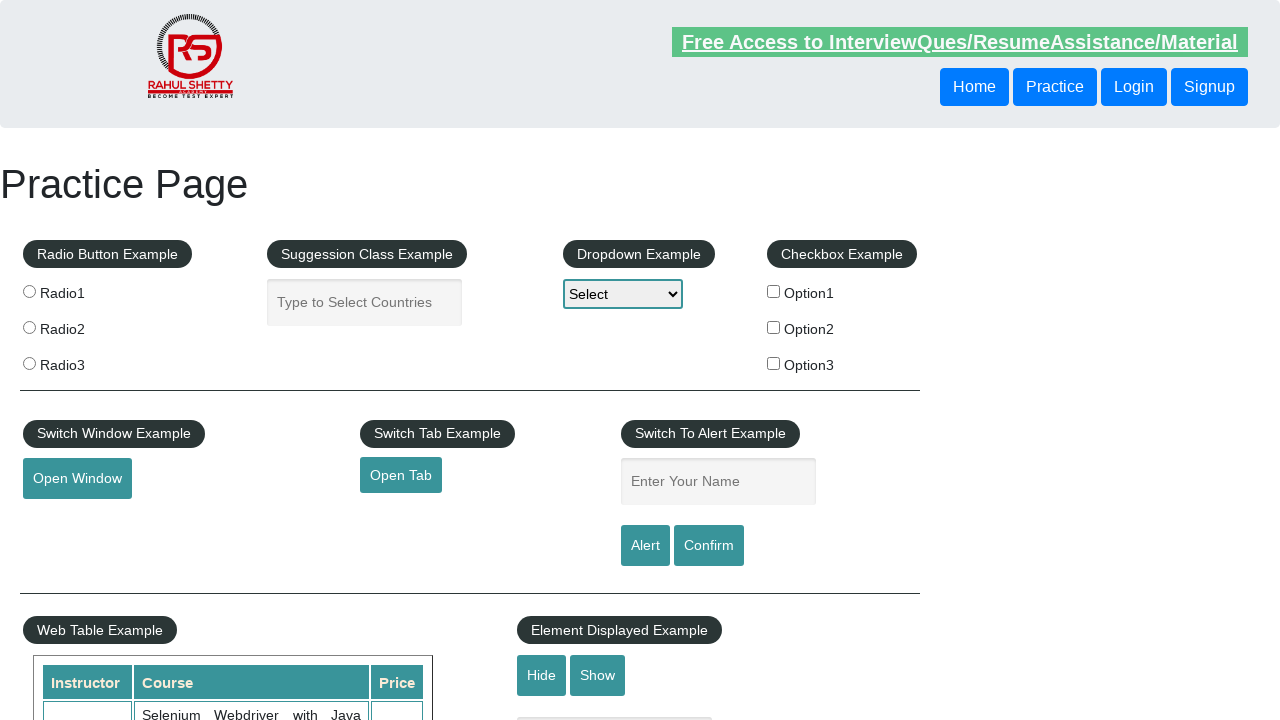

Located first column in footer table
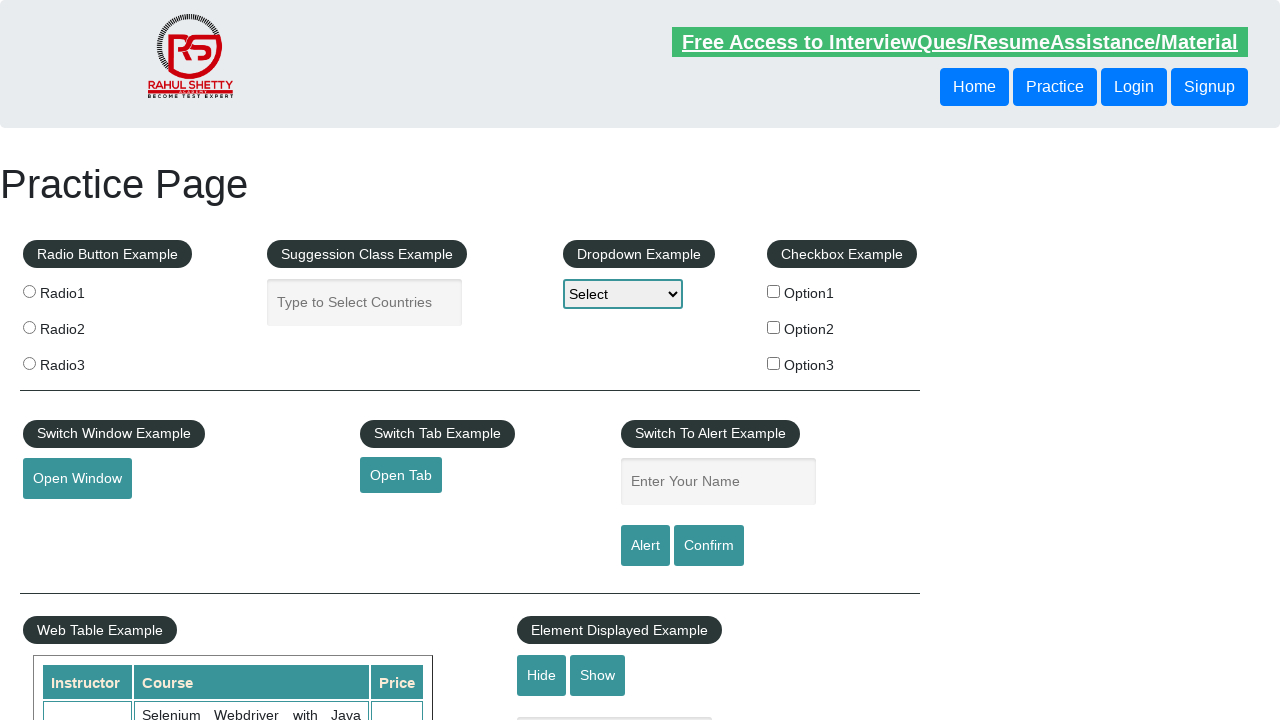

Counted first column links: 5 links found
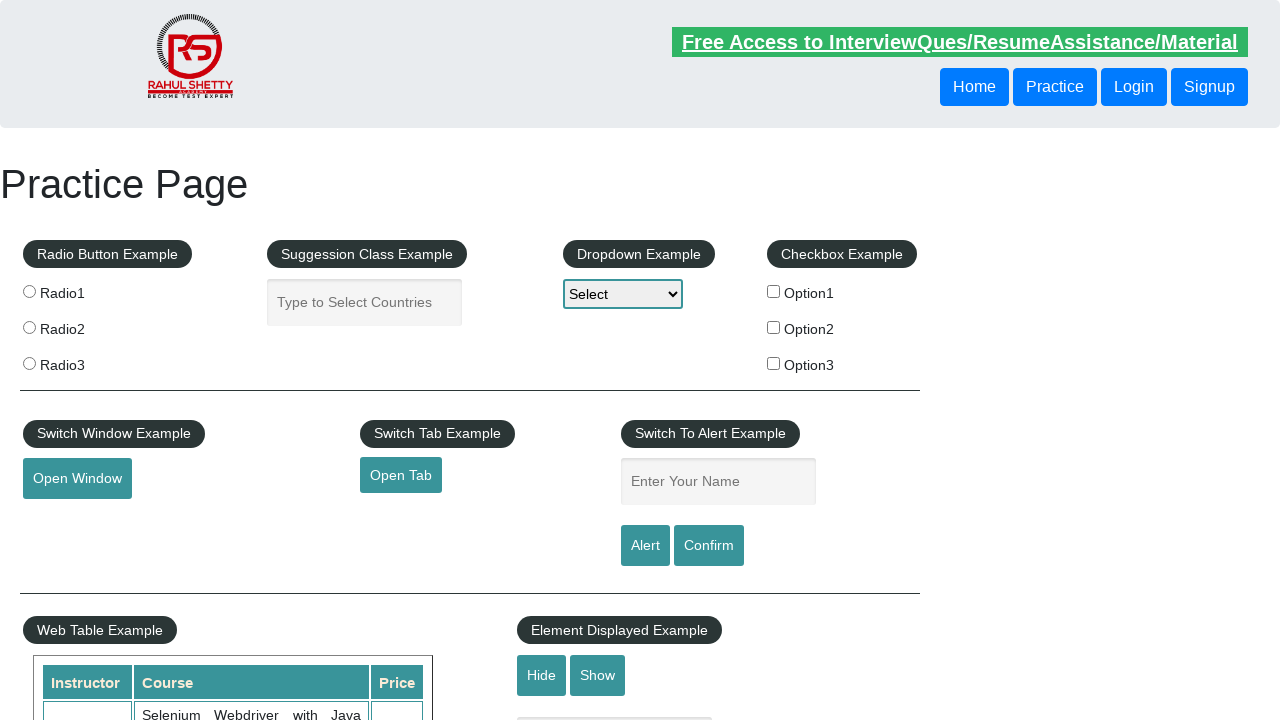

Opened link 1 from first column in new tab using Ctrl+Click at (68, 520) on #gf-BIG >> xpath=//table/tbody/tr/td[1]/ul >> a >> nth=1
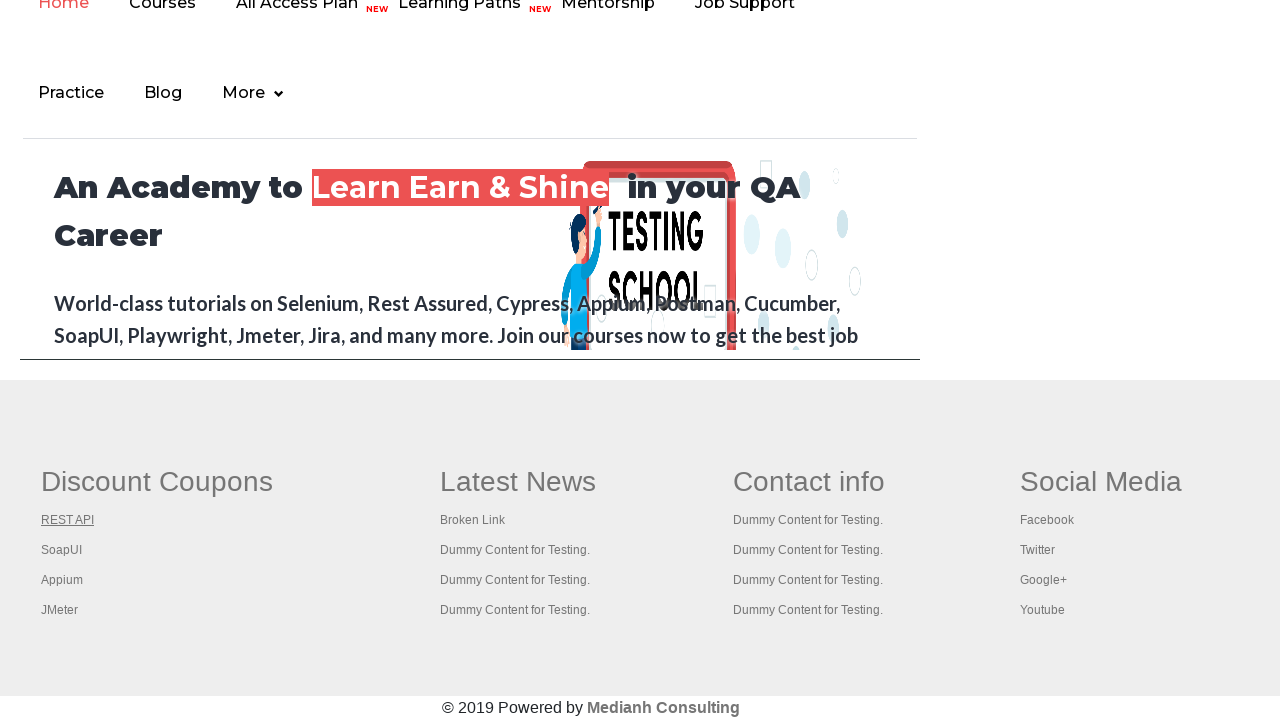

New tab 1 loaded successfully
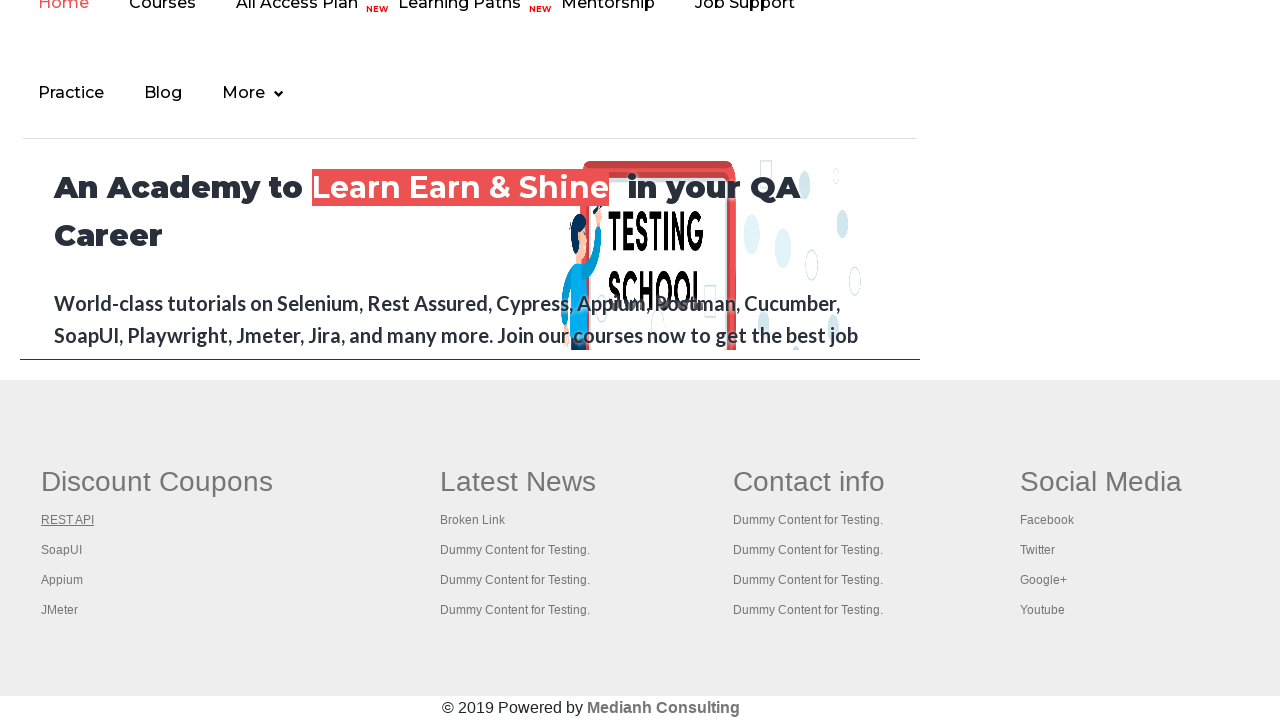

Opened link 2 from first column in new tab using Ctrl+Click at (62, 550) on #gf-BIG >> xpath=//table/tbody/tr/td[1]/ul >> a >> nth=2
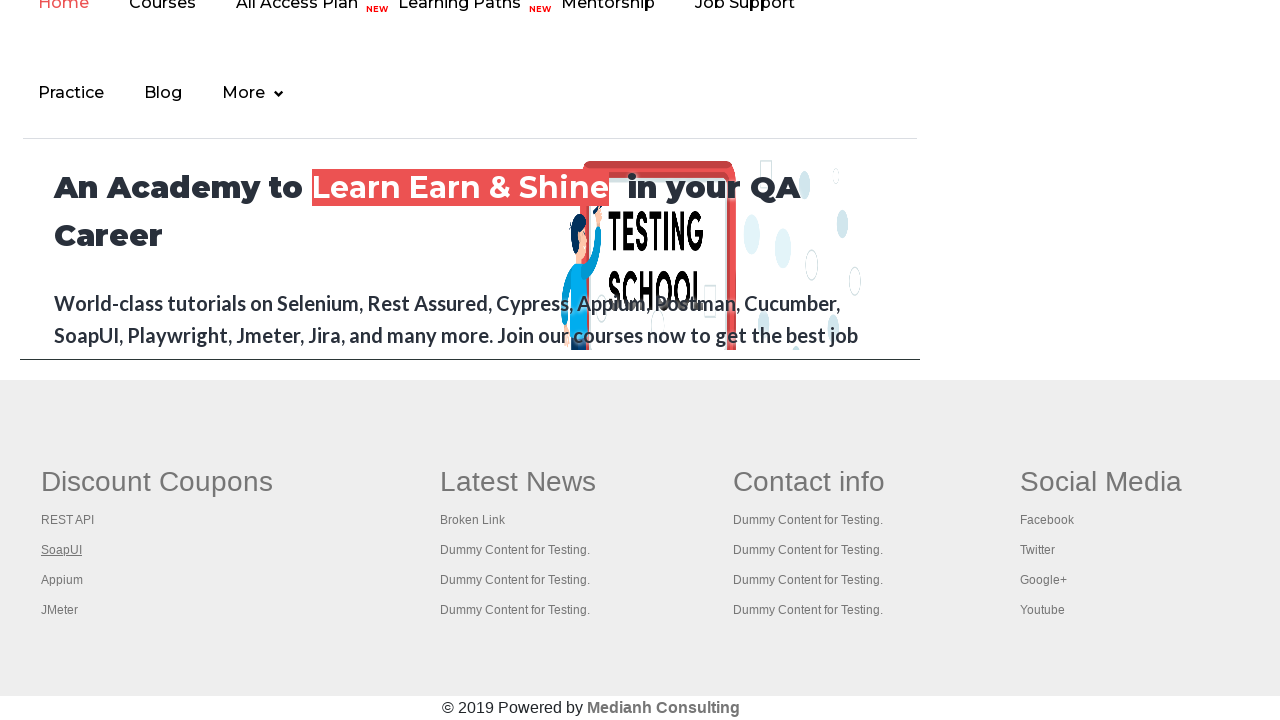

New tab 2 loaded successfully
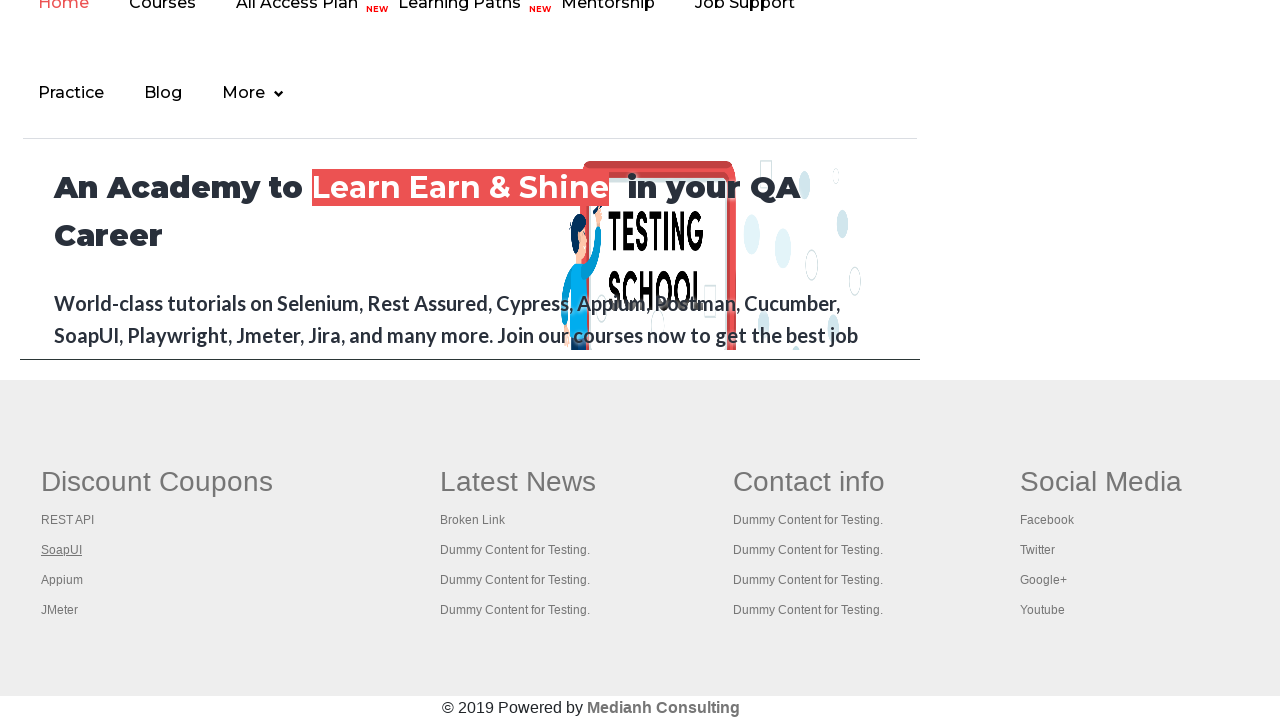

Opened link 3 from first column in new tab using Ctrl+Click at (62, 580) on #gf-BIG >> xpath=//table/tbody/tr/td[1]/ul >> a >> nth=3
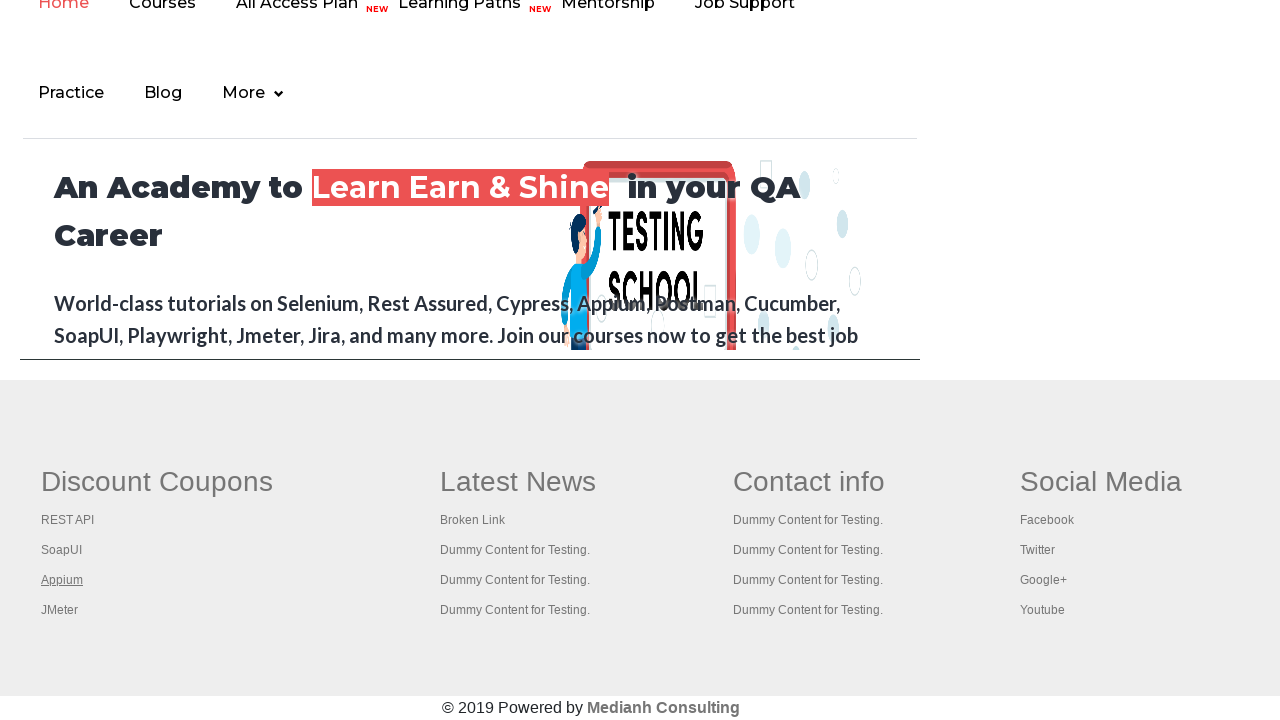

New tab 3 loaded successfully
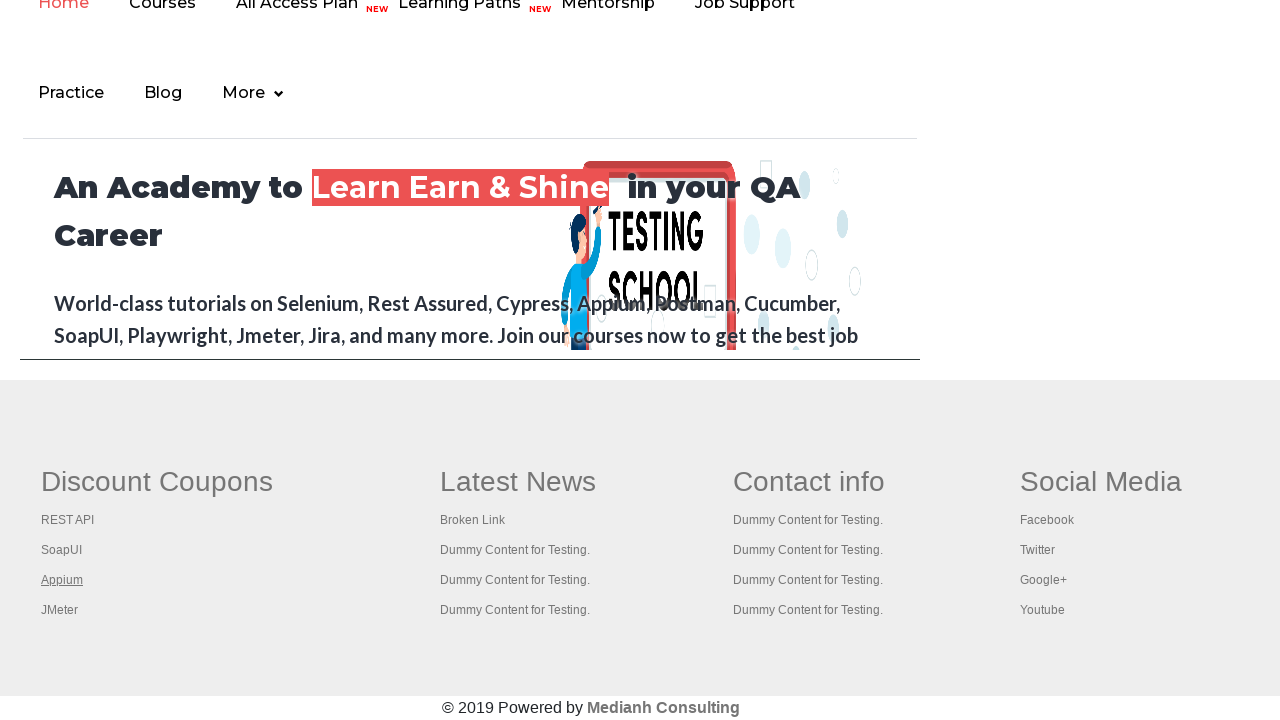

Opened link 4 from first column in new tab using Ctrl+Click at (60, 610) on #gf-BIG >> xpath=//table/tbody/tr/td[1]/ul >> a >> nth=4
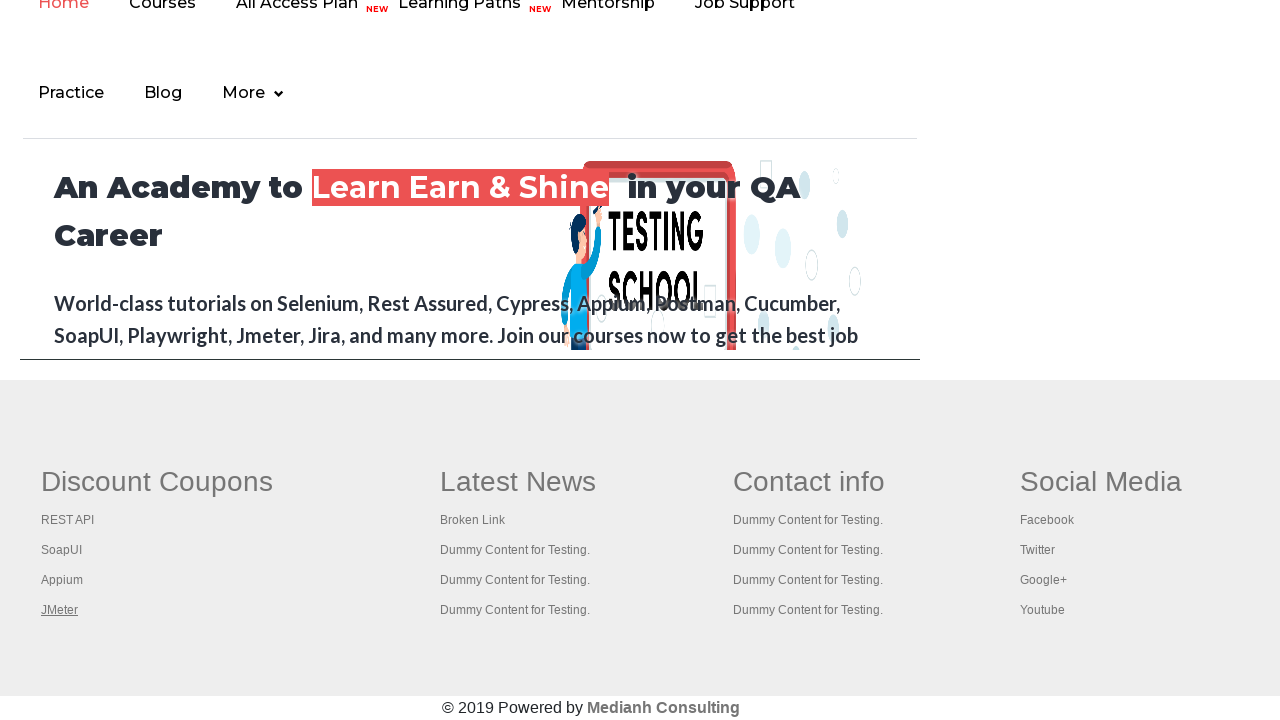

New tab 4 loaded successfully
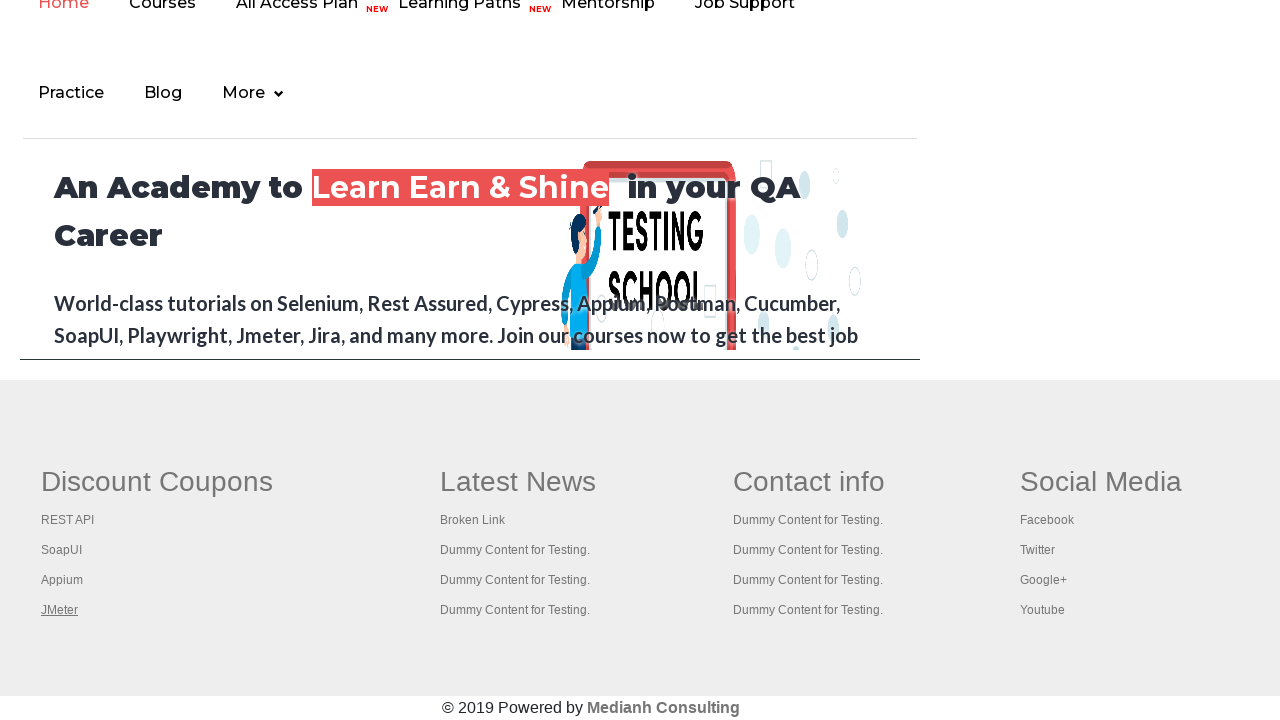

Retrieved all open pages: 5 tabs total
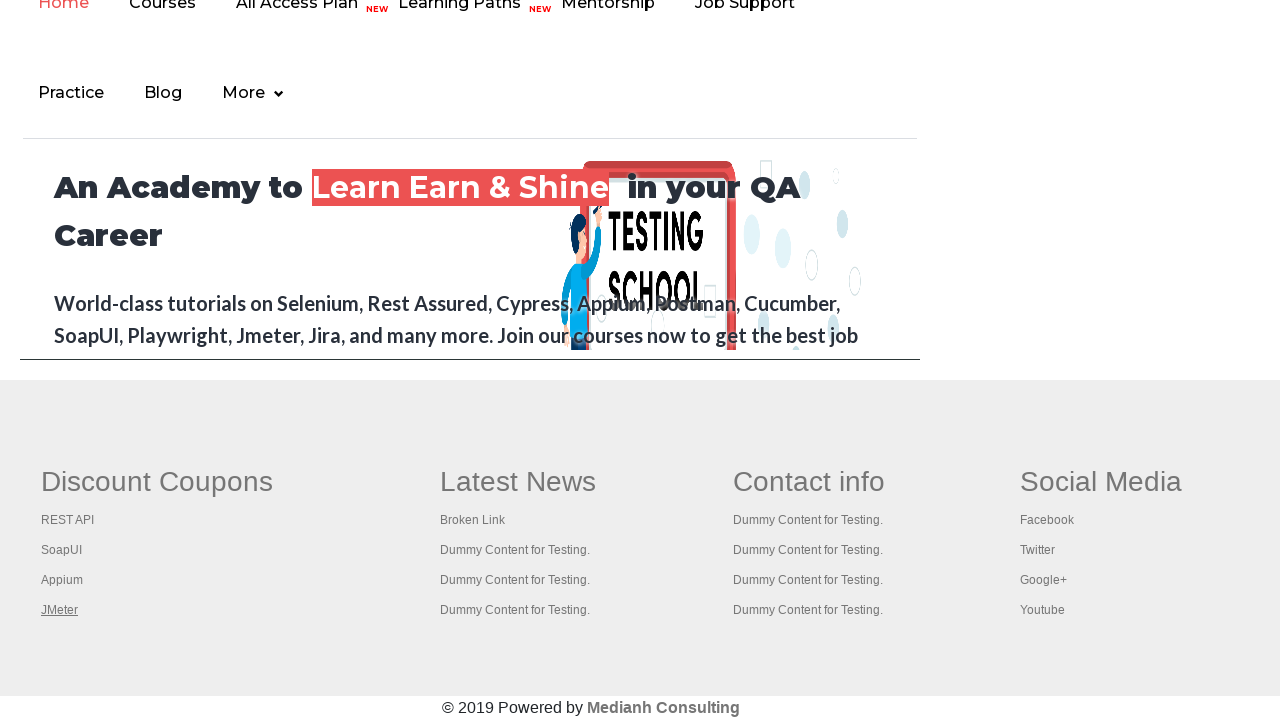

Switched to tab with title: 'Practice Page'
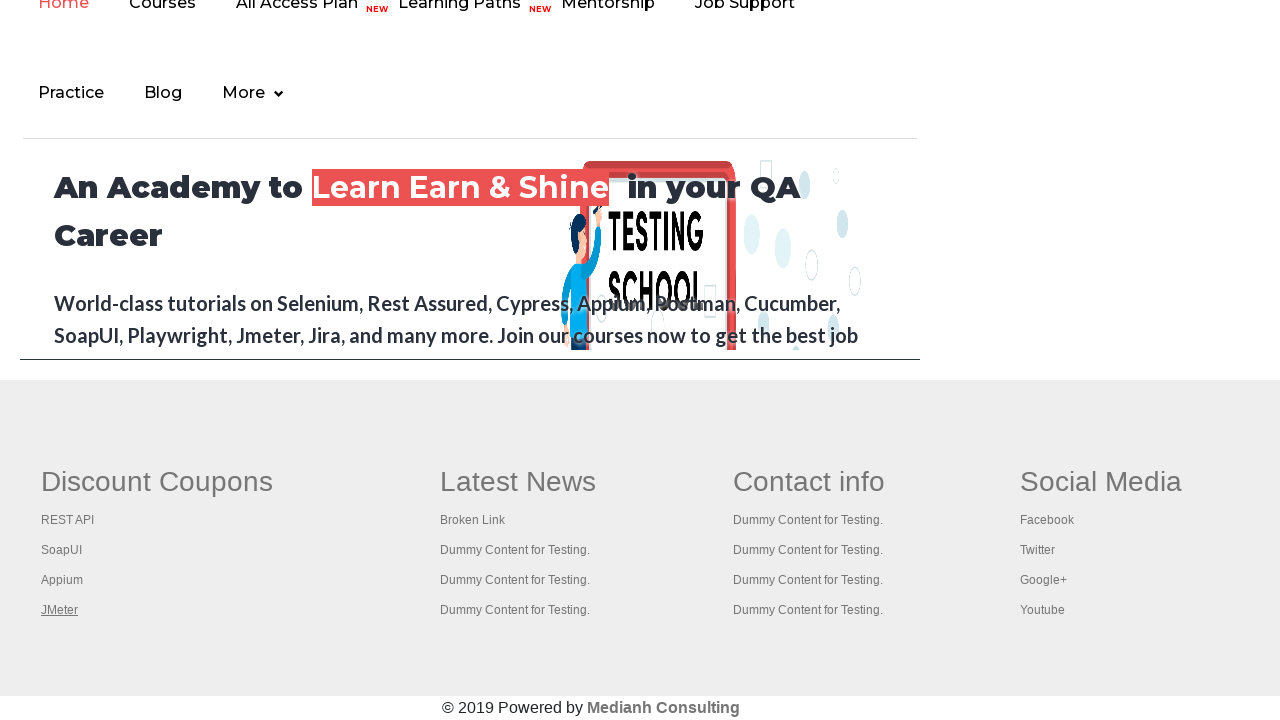

Switched to tab with title: 'REST API Tutorial'
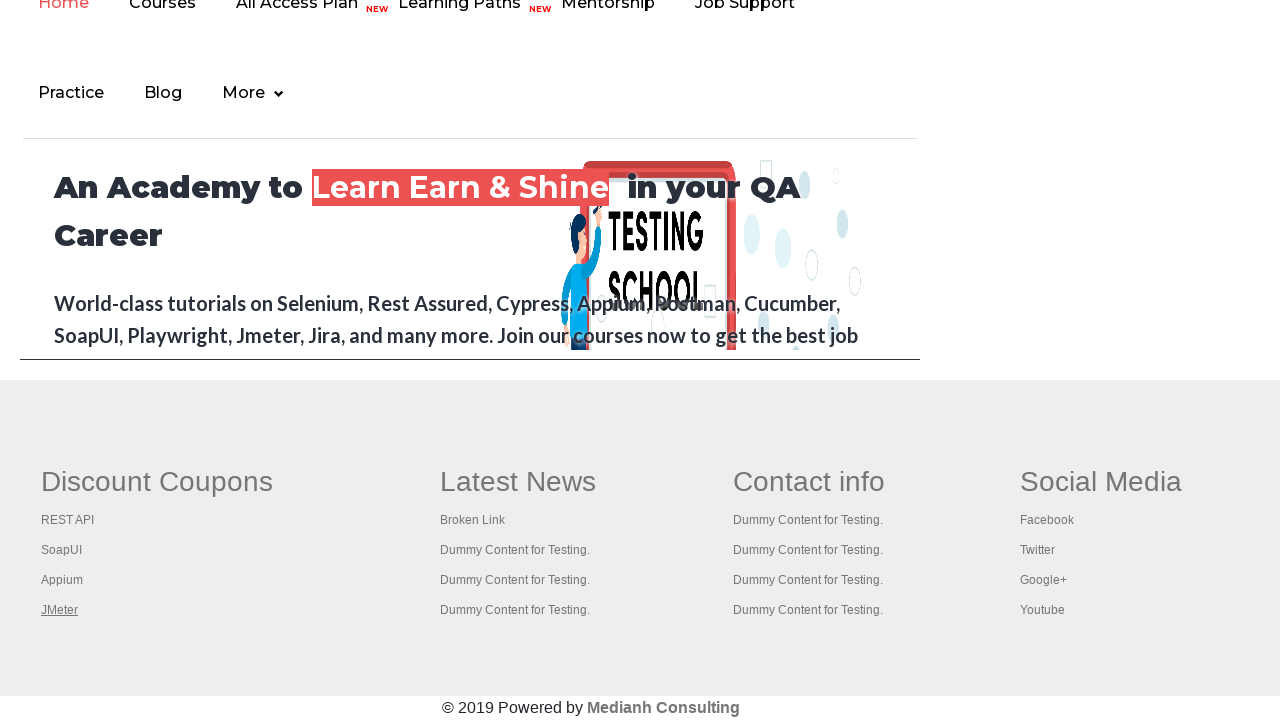

Switched to tab with title: 'The World’s Most Popular API Testing Tool | SoapUI'
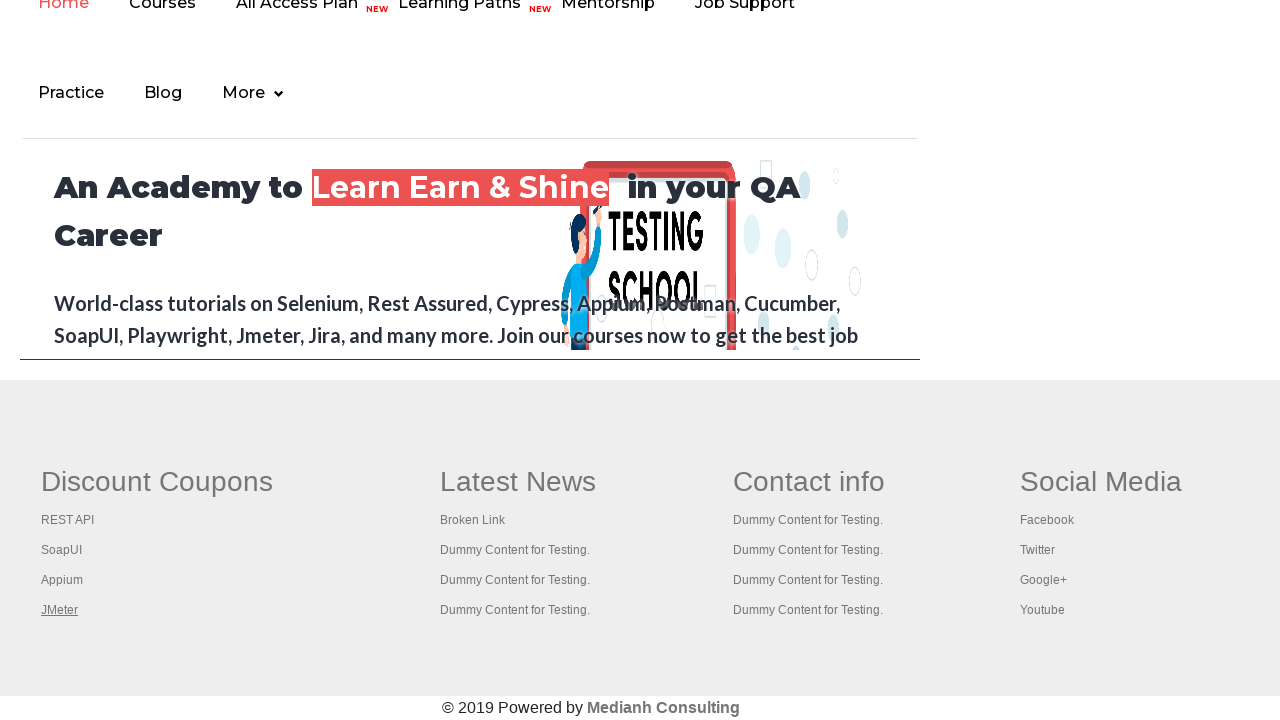

Switched to tab with title: 'Appium tutorial for Mobile Apps testing | RahulShetty Academy | Rahul'
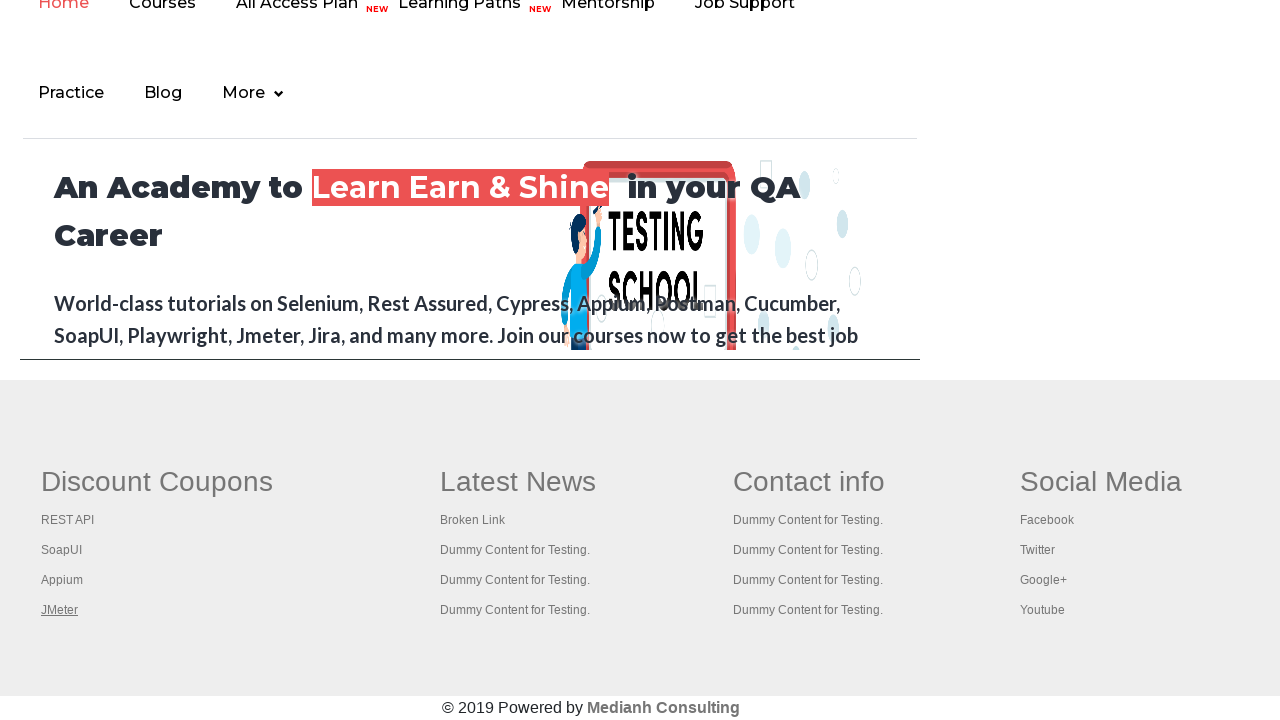

Switched to tab with title: 'Apache JMeter - Apache JMeter™'
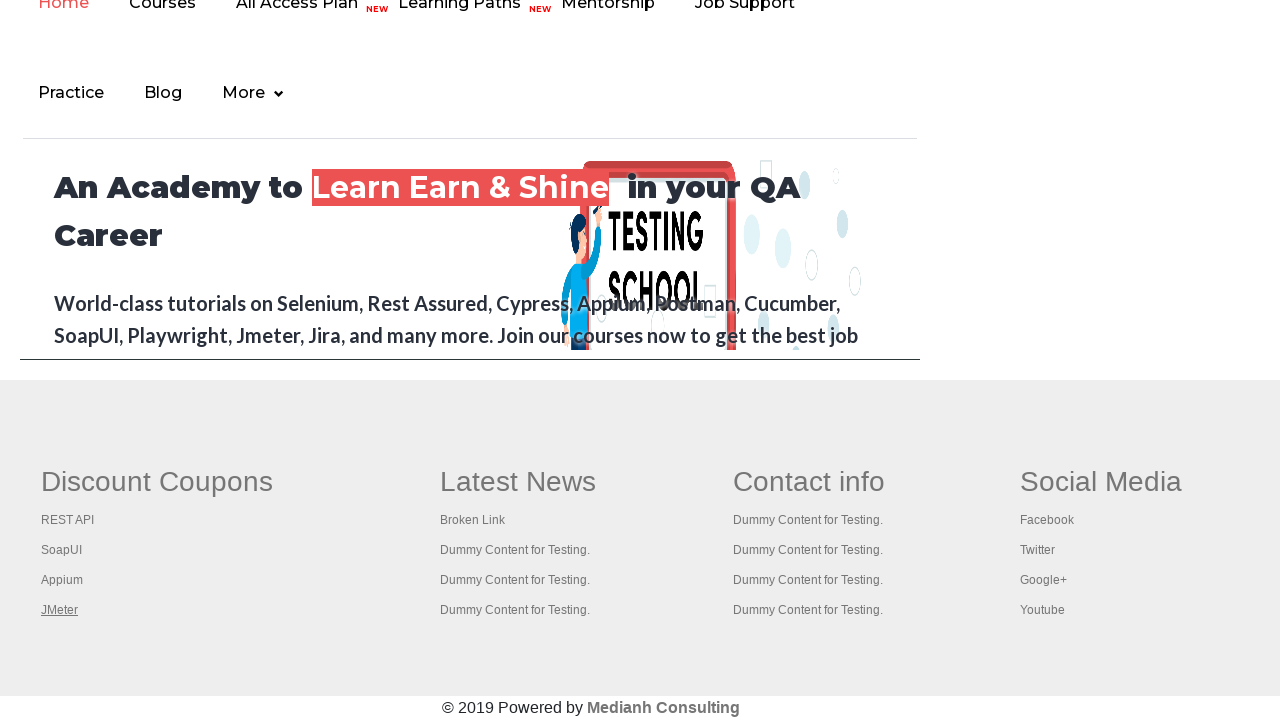

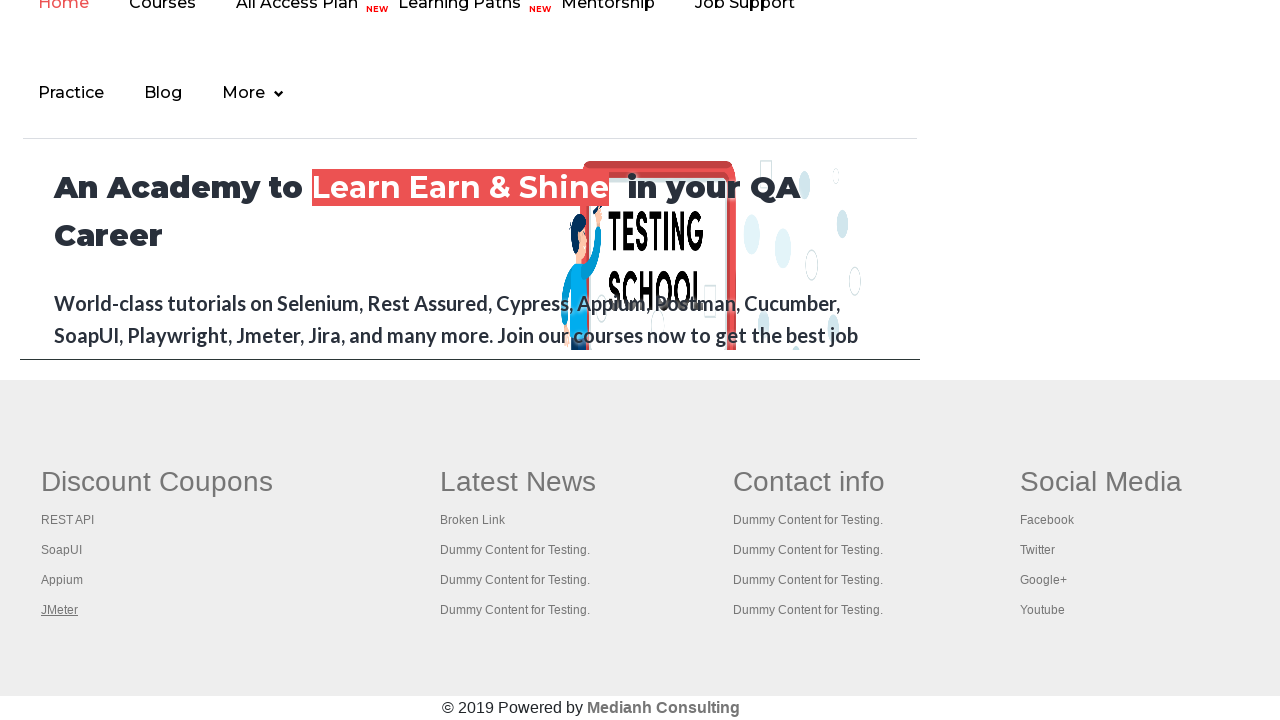